Navigates to GoDaddy India homepage and verifies the page title

Starting URL: https://www.godaddy.com/en-in

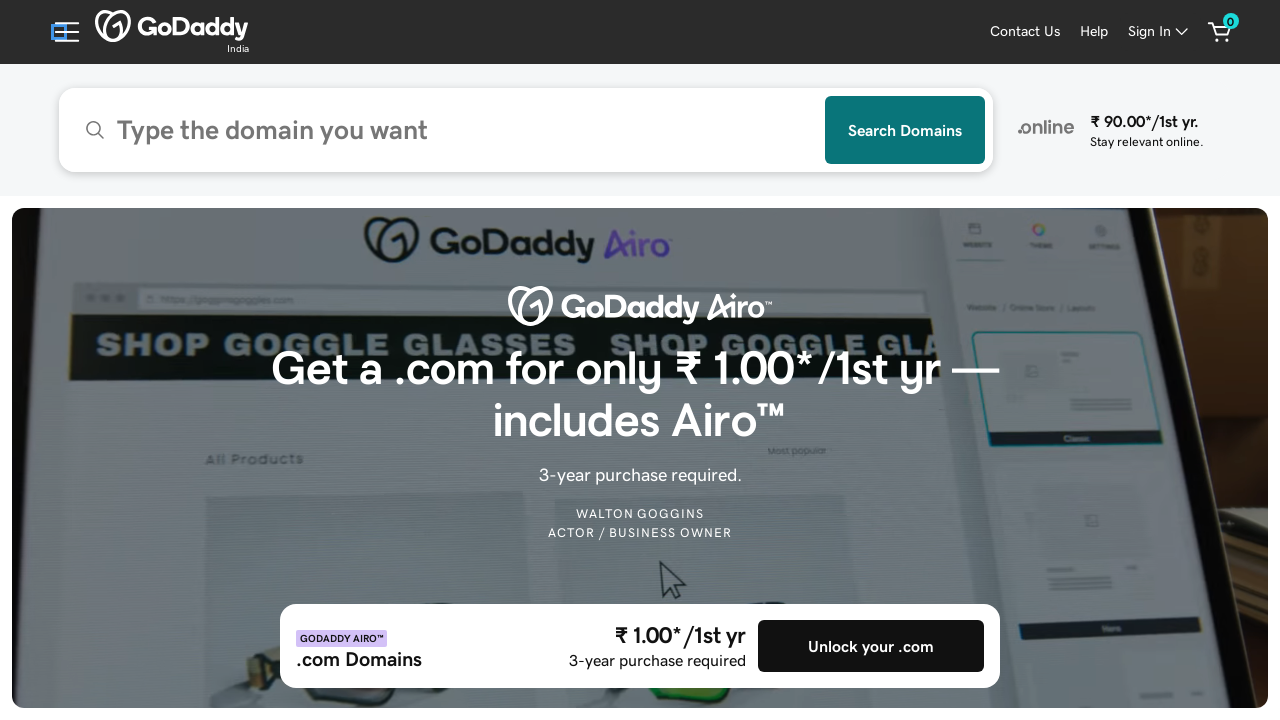

Navigated to GoDaddy India homepage
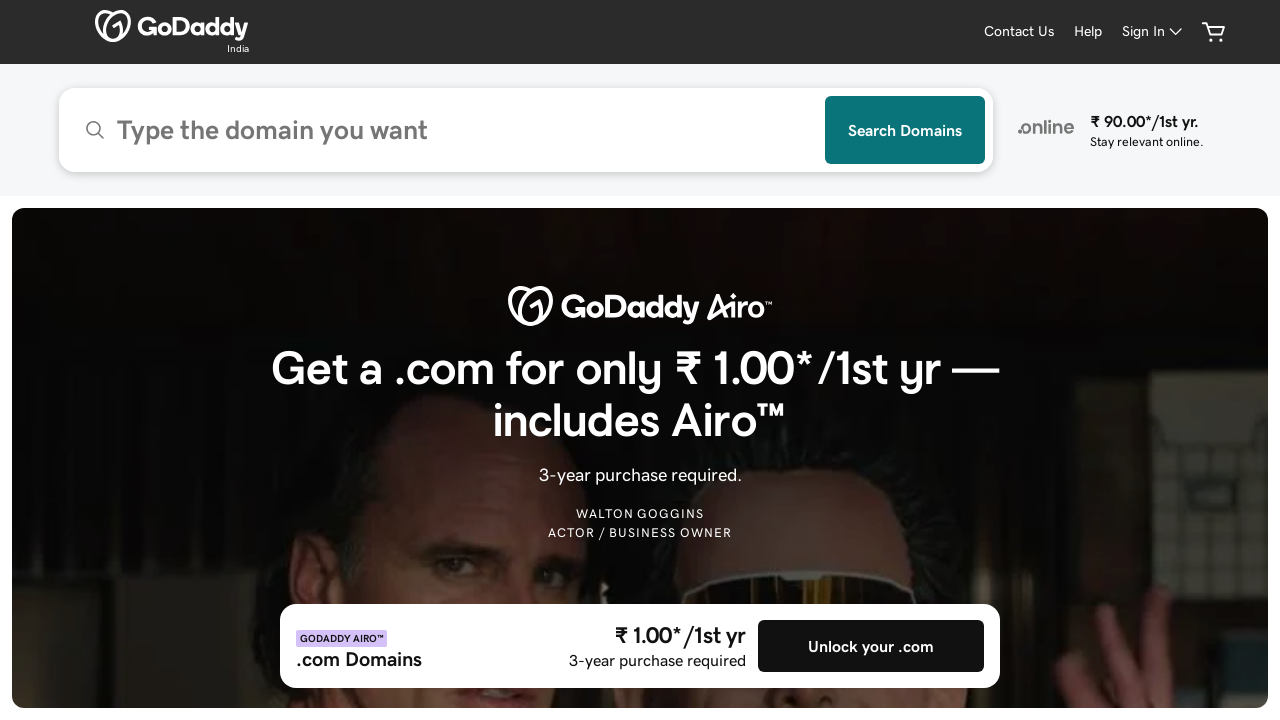

Verified page title matches expected GoDaddy India homepage title
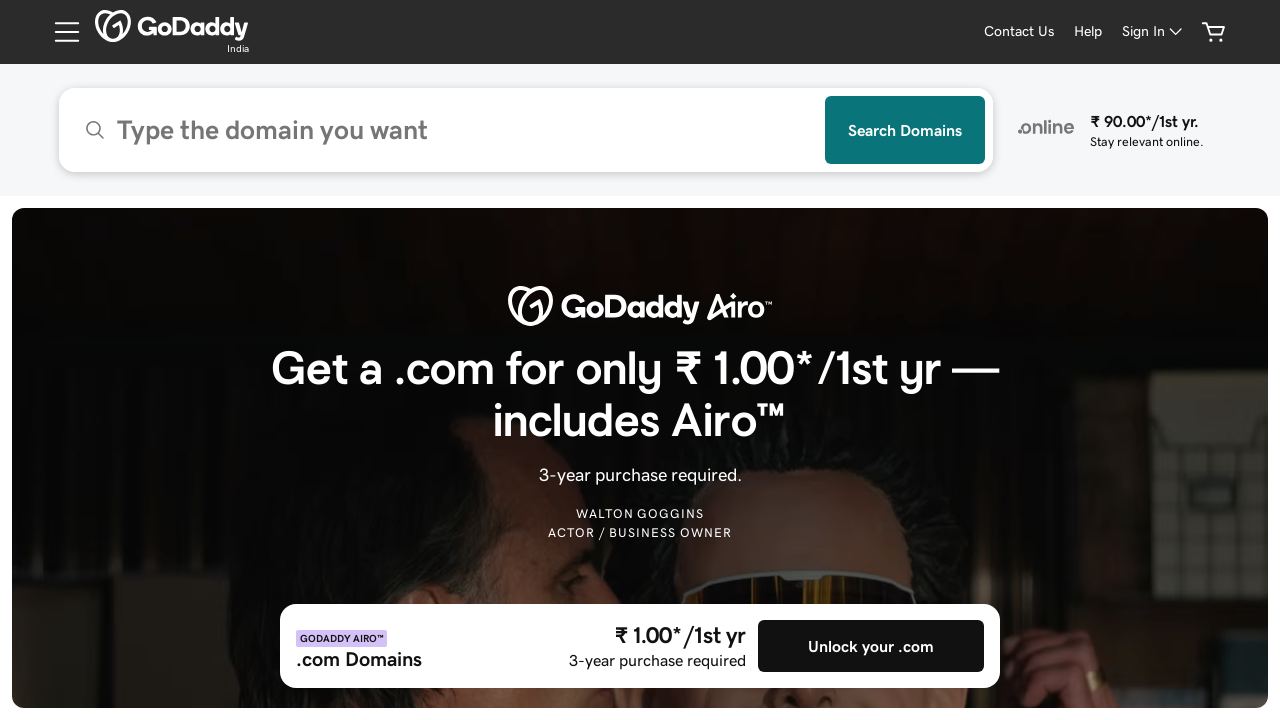

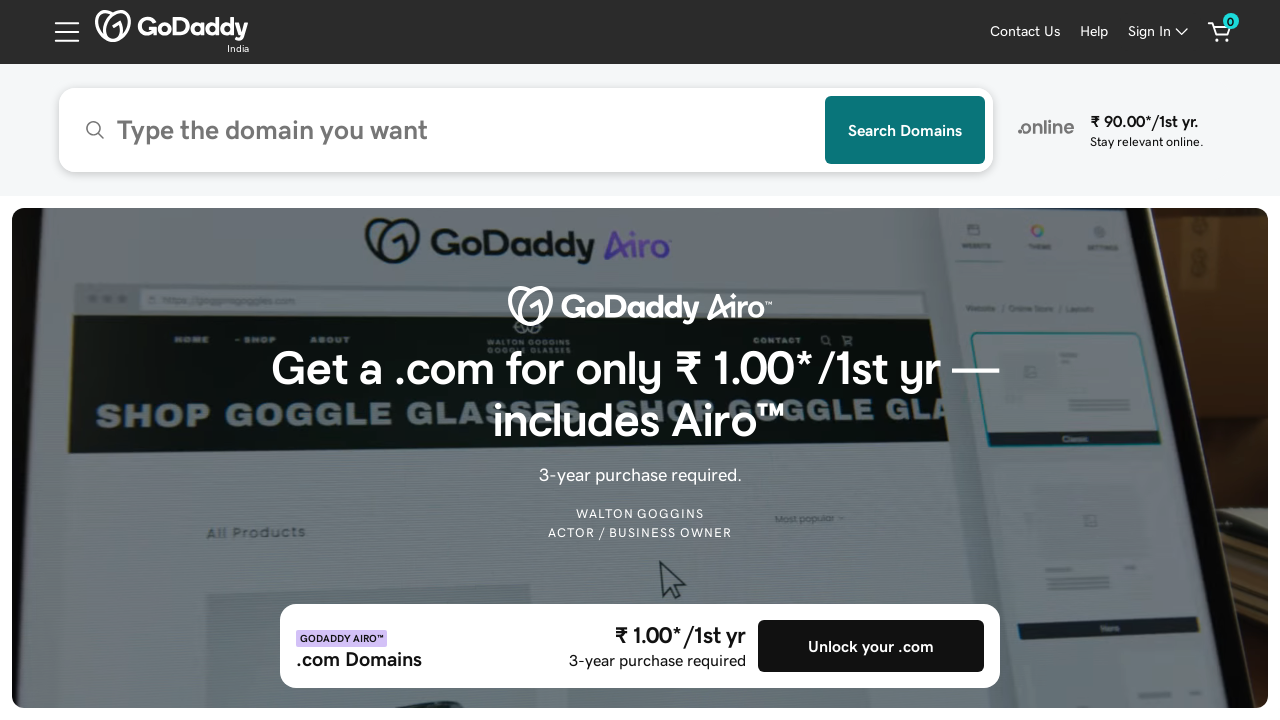